Navigates to Browse Languages, then to languages starting with M, and verifies MySQL is listed as a language

Starting URL: https://www.99-bottles-of-beer.net/

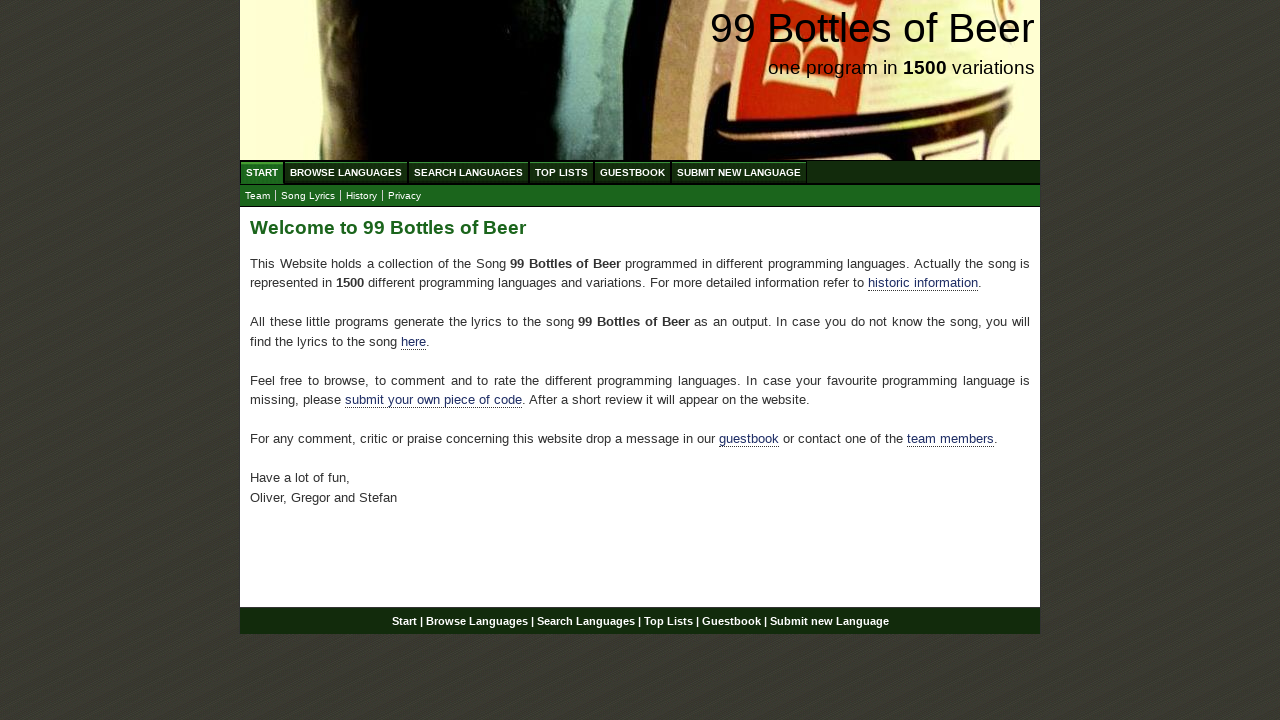

Clicked on Browse Languages menu at (346, 172) on xpath=//ul[@id='menu']/li/a[@href='/abc.html']
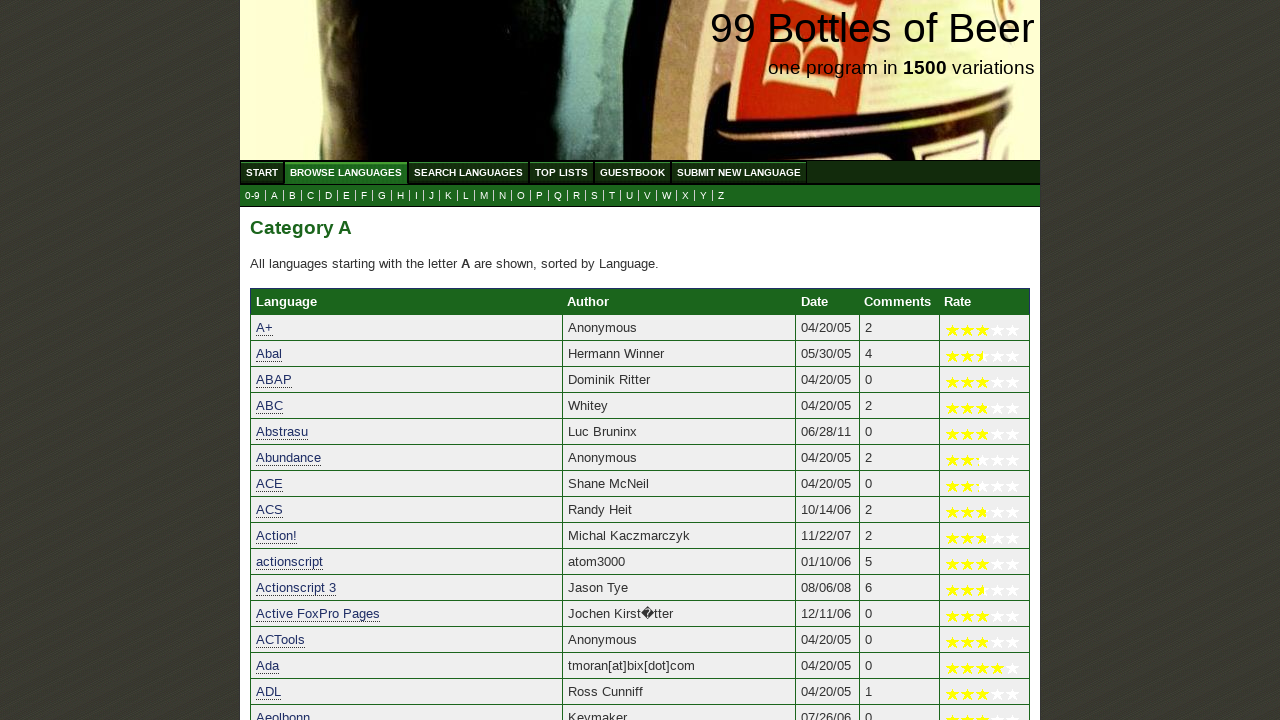

Clicked on M submenu link to view languages starting with M at (484, 196) on xpath=//ul[@id='submenu']/li/a[@href='m.html']
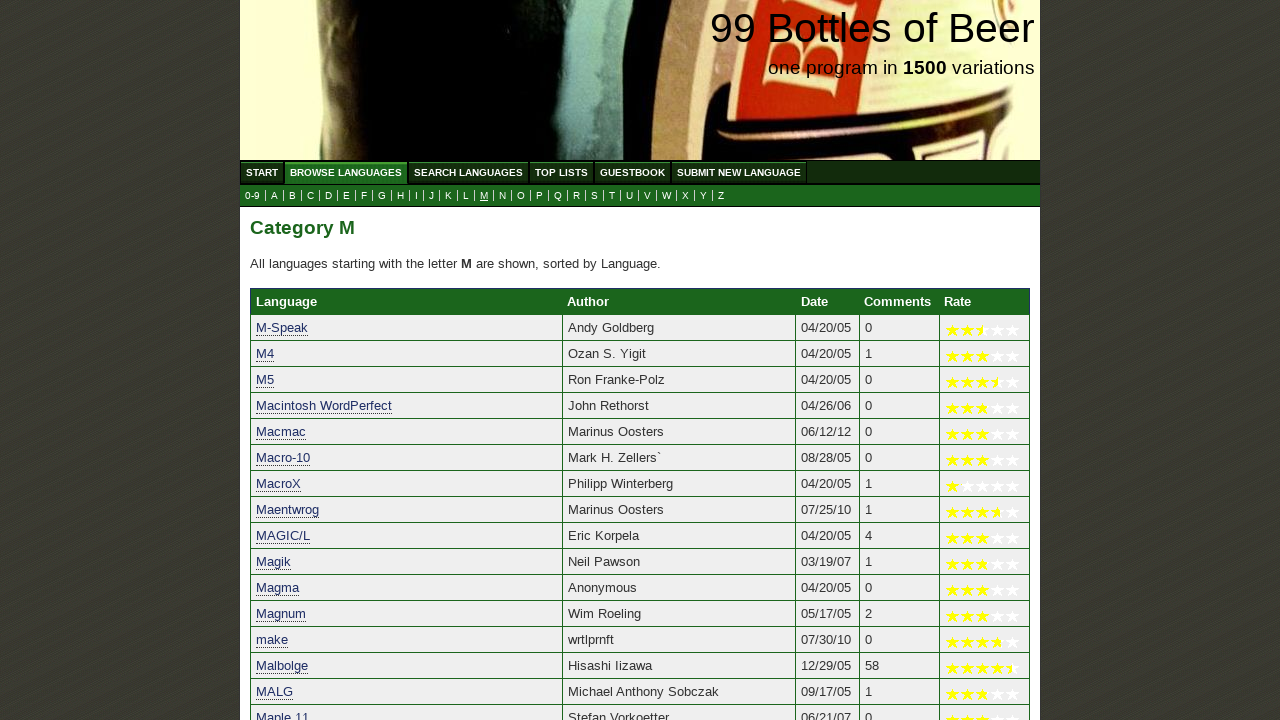

MySQL language link is visible and loaded
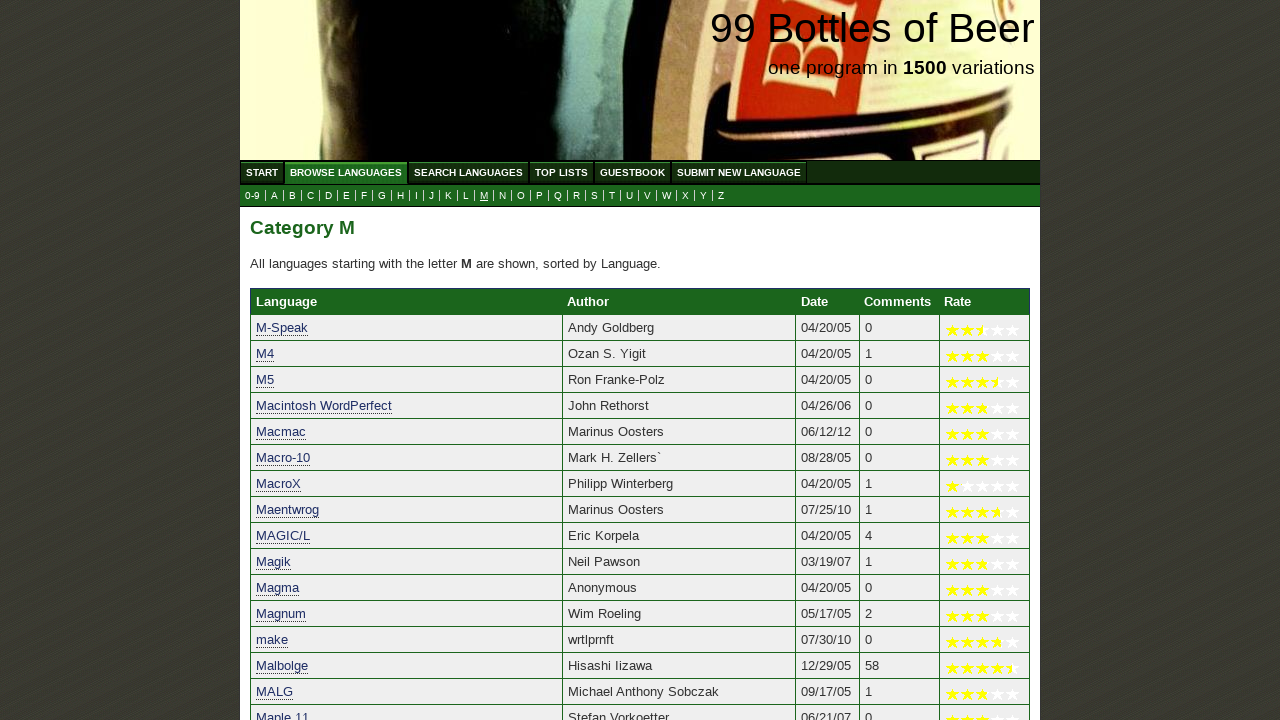

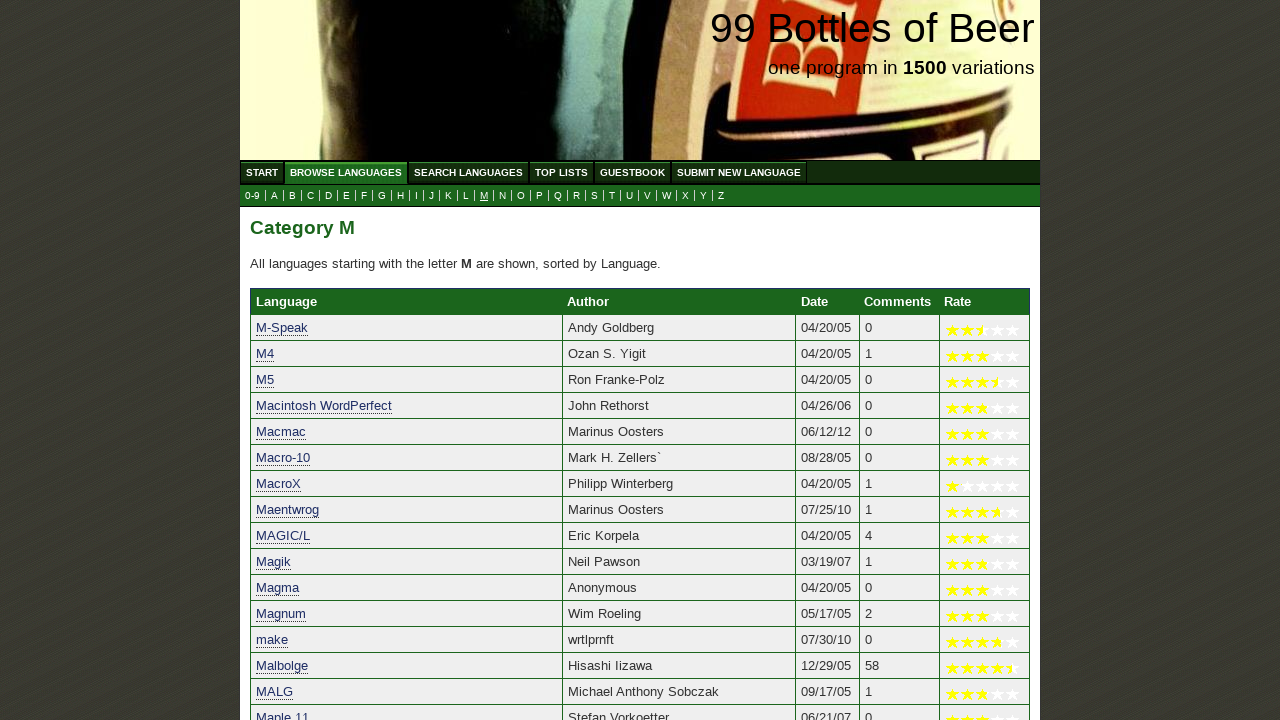